Tests the contact form functionality on Demoblaze website by clicking the Contact link, filling in email, name, and message fields, and submitting the form.

Starting URL: https://demoblaze.com/index.html

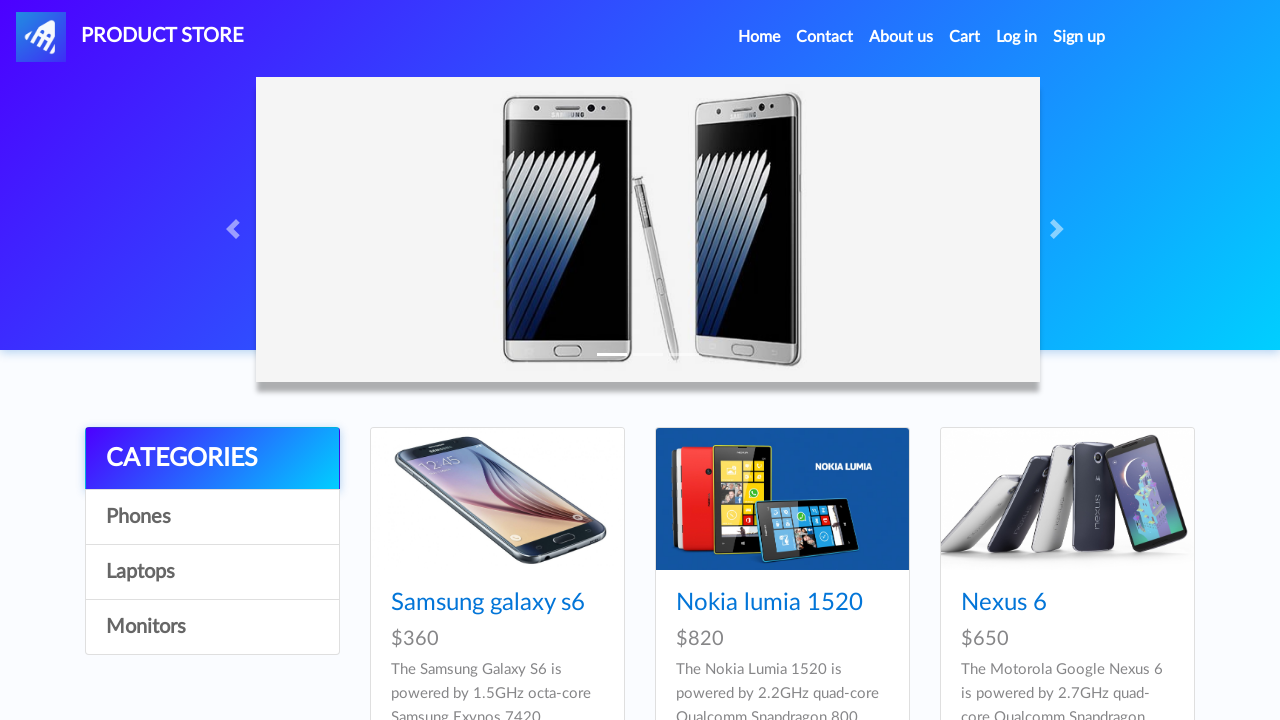

Clicked Contact link in navigation at (825, 37) on xpath=//*[@id='navbarExample']/ul/li[2]/a
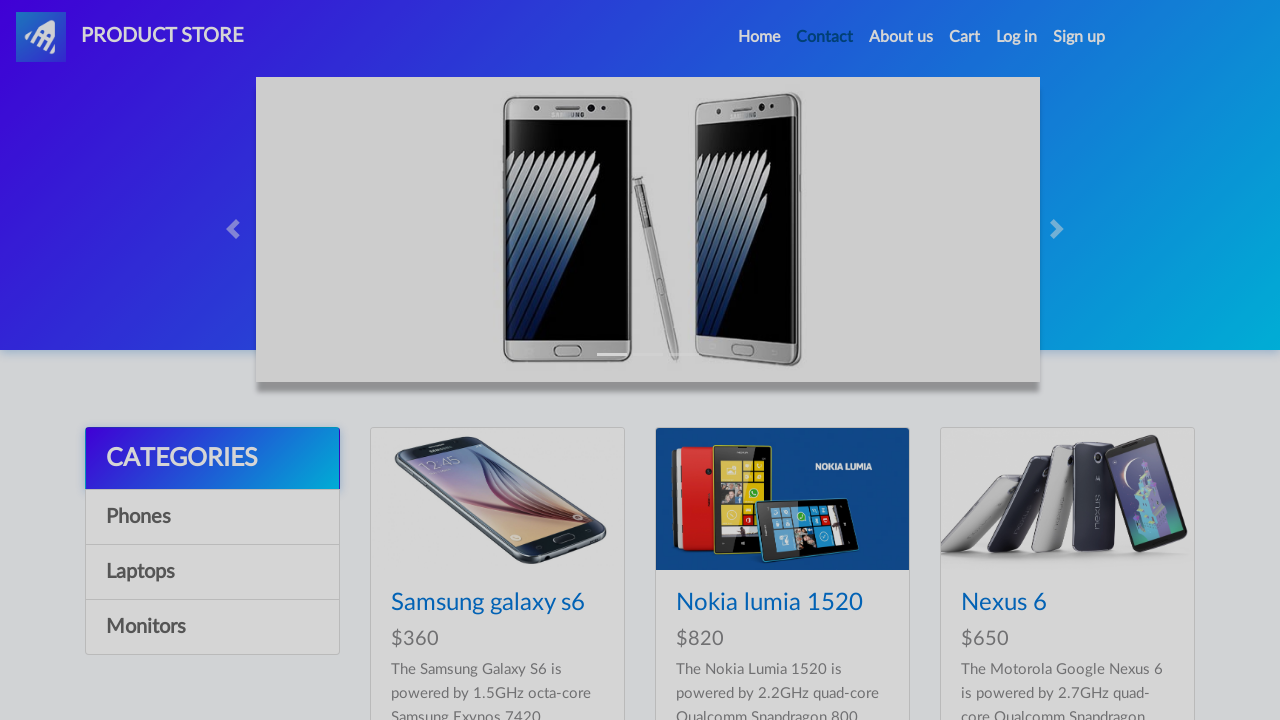

Contact modal appeared with email field visible
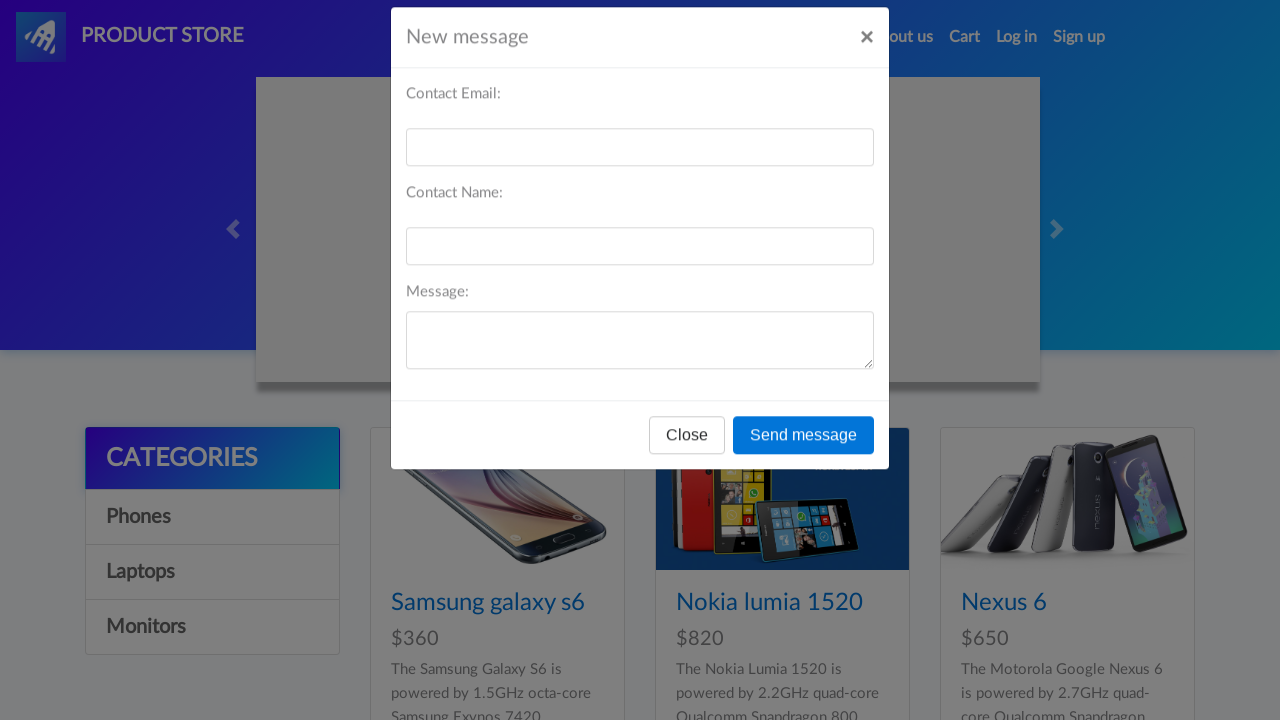

Filled contact email field with 'testcontact@example.com' on #recipient-email
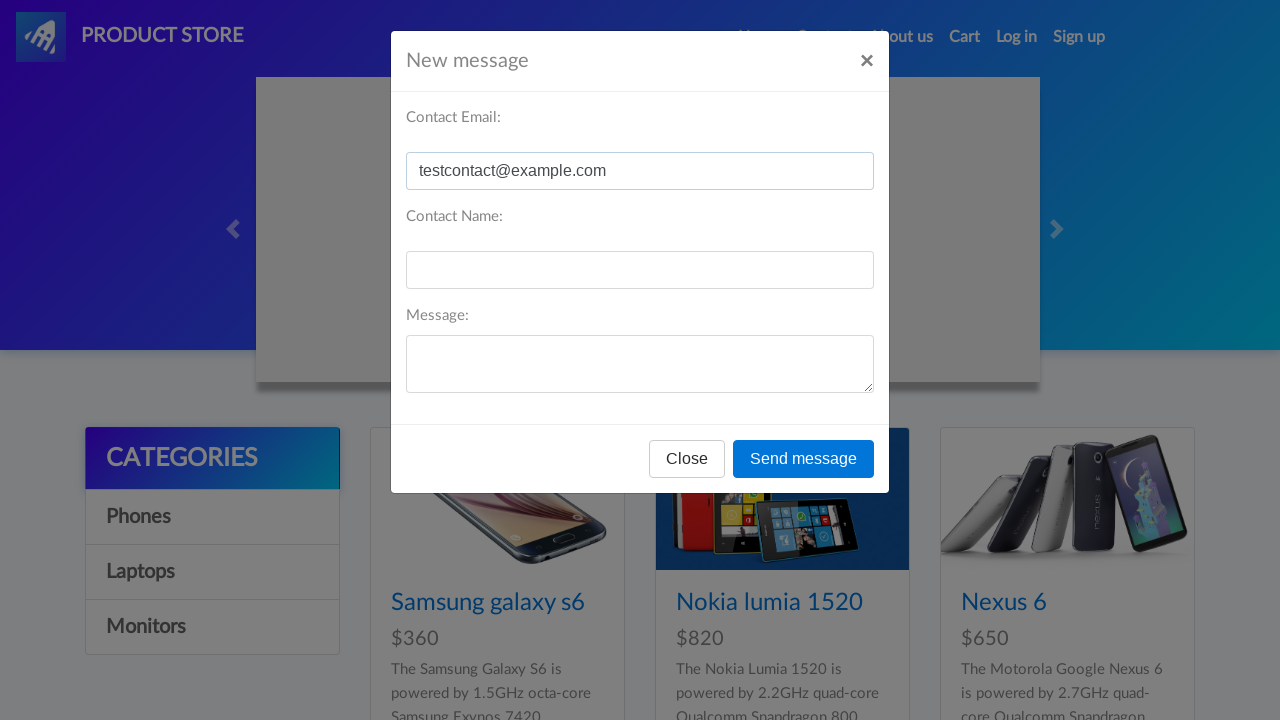

Filled contact name field with 'John Smith' on #recipient-name
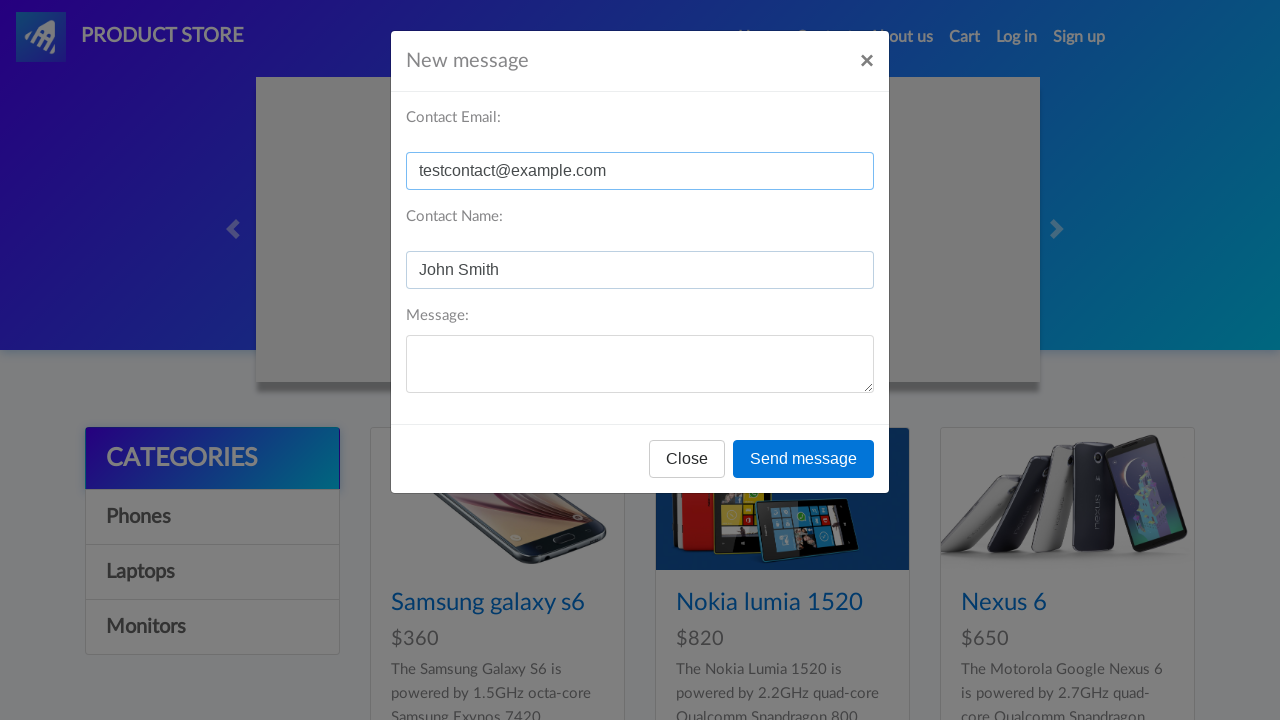

Filled message field with test inquiry text on #message-text
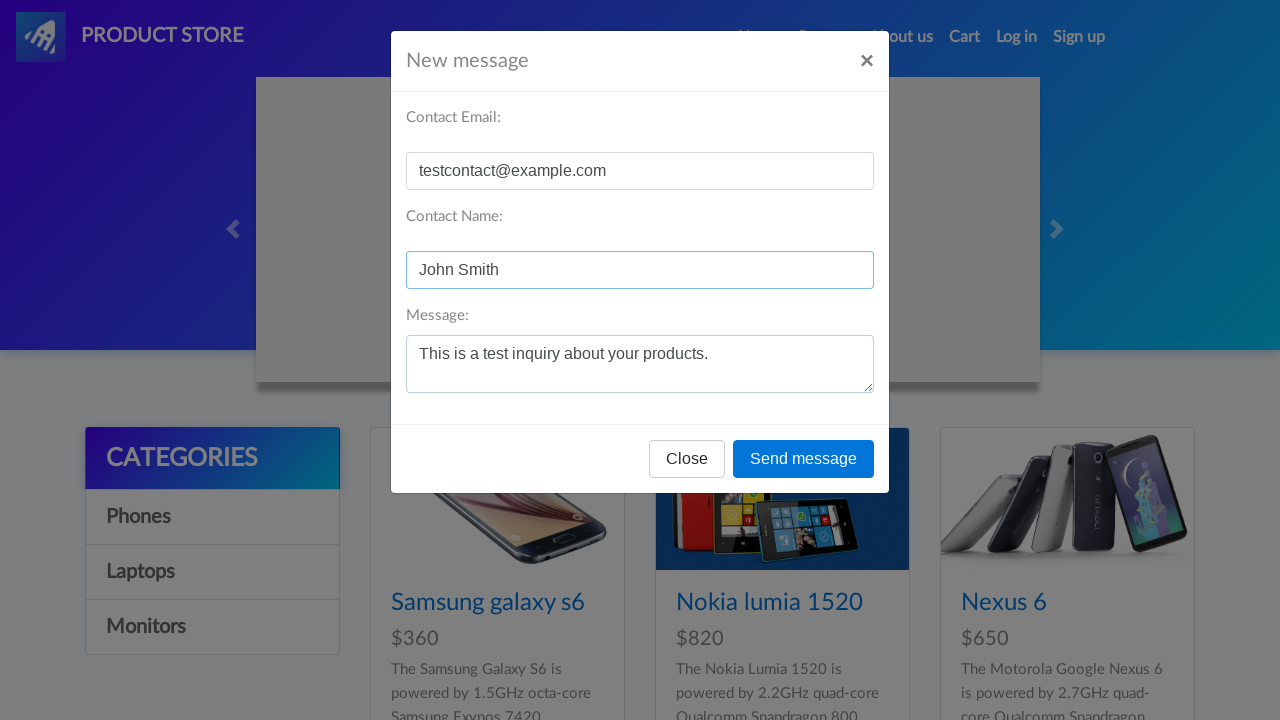

Clicked Send message button to submit contact form at (804, 459) on xpath=//*[@id='exampleModal']/div/div/div[3]/button[2]
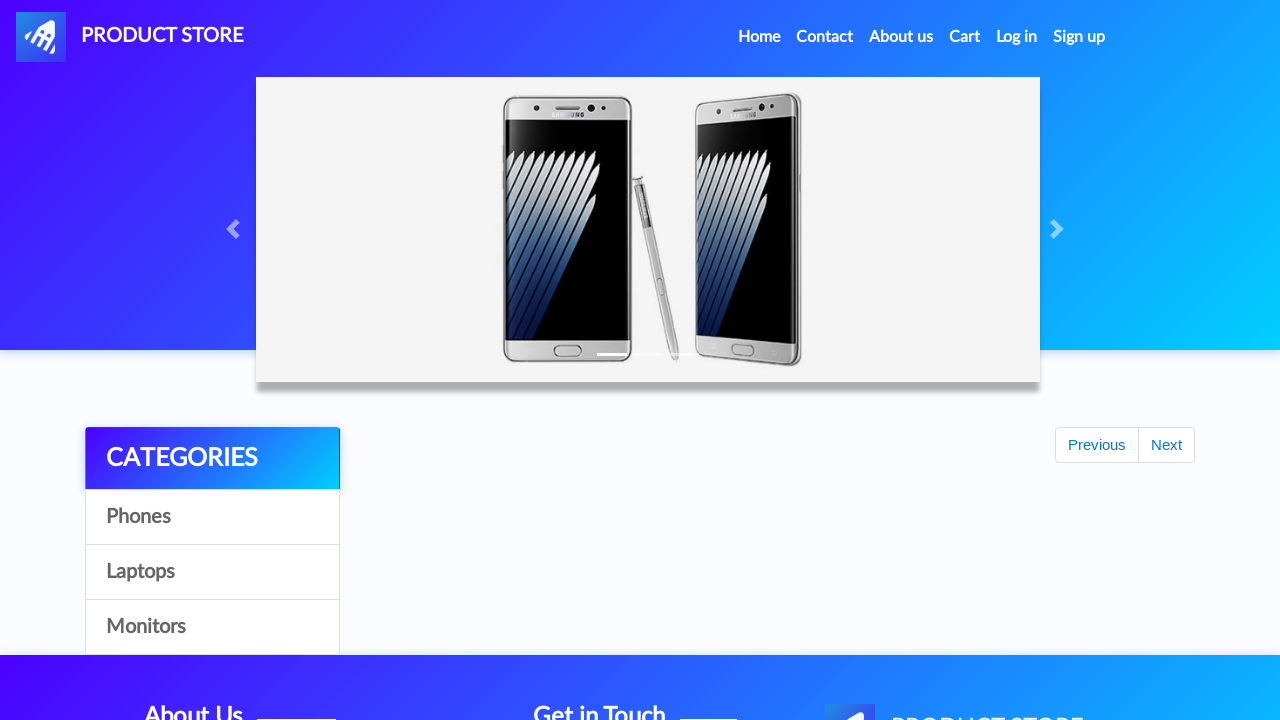

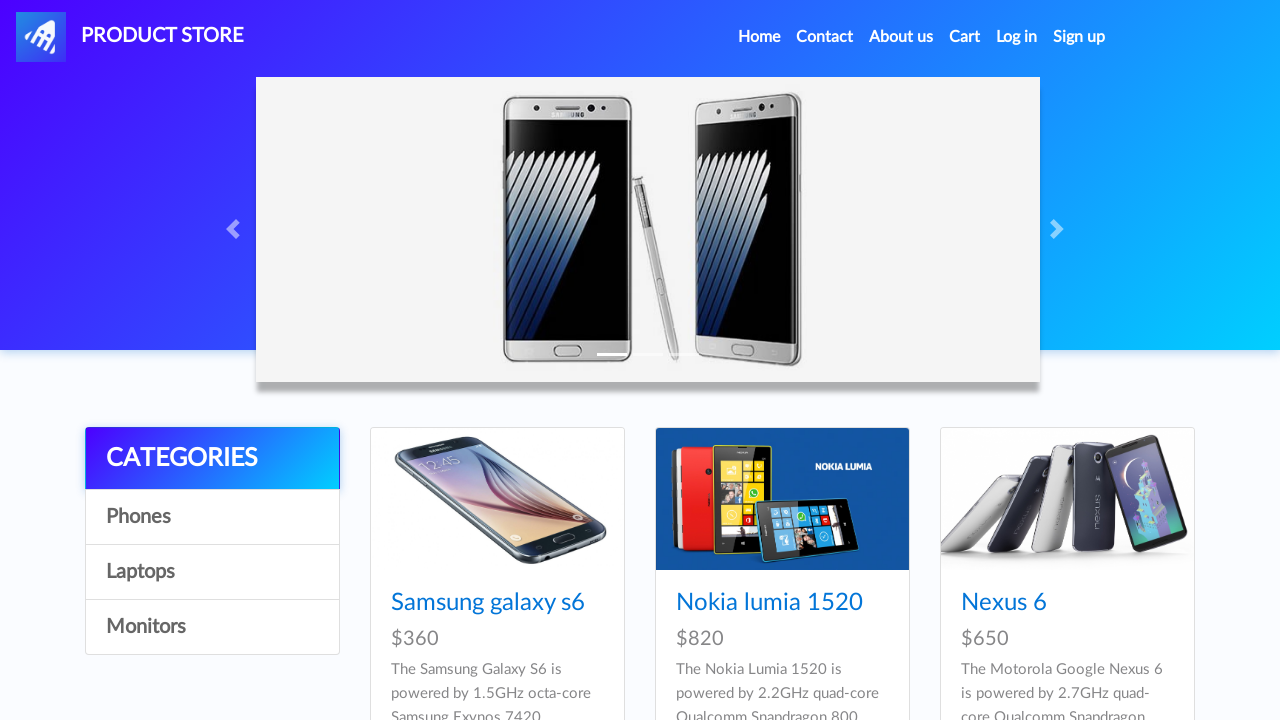